Tests purchase form validation by submitting invalid credit card information and verifying the purchase fails

Starting URL: https://www.demoblaze.com/

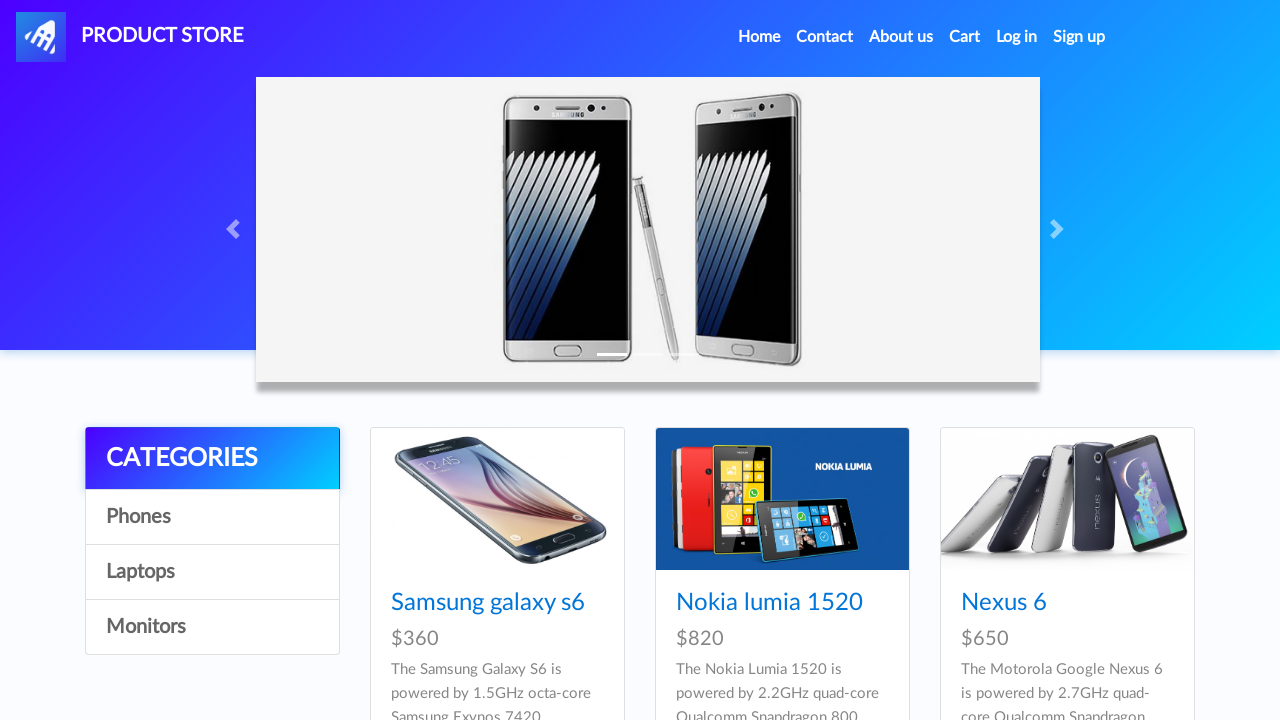

Clicked on Samsung Galaxy S6 product at (488, 603) on xpath=/html/body/div[5]/div/div[2]/div/div[1]/div/div/h4/a
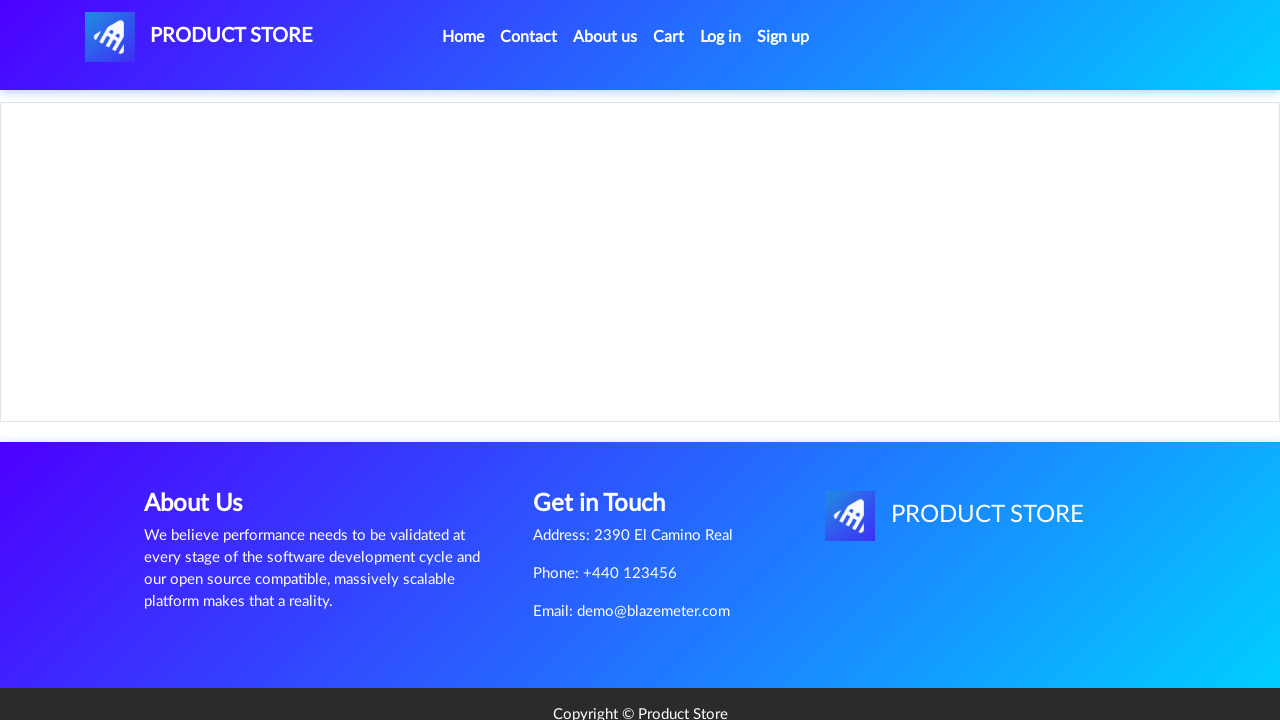

Product details page loaded
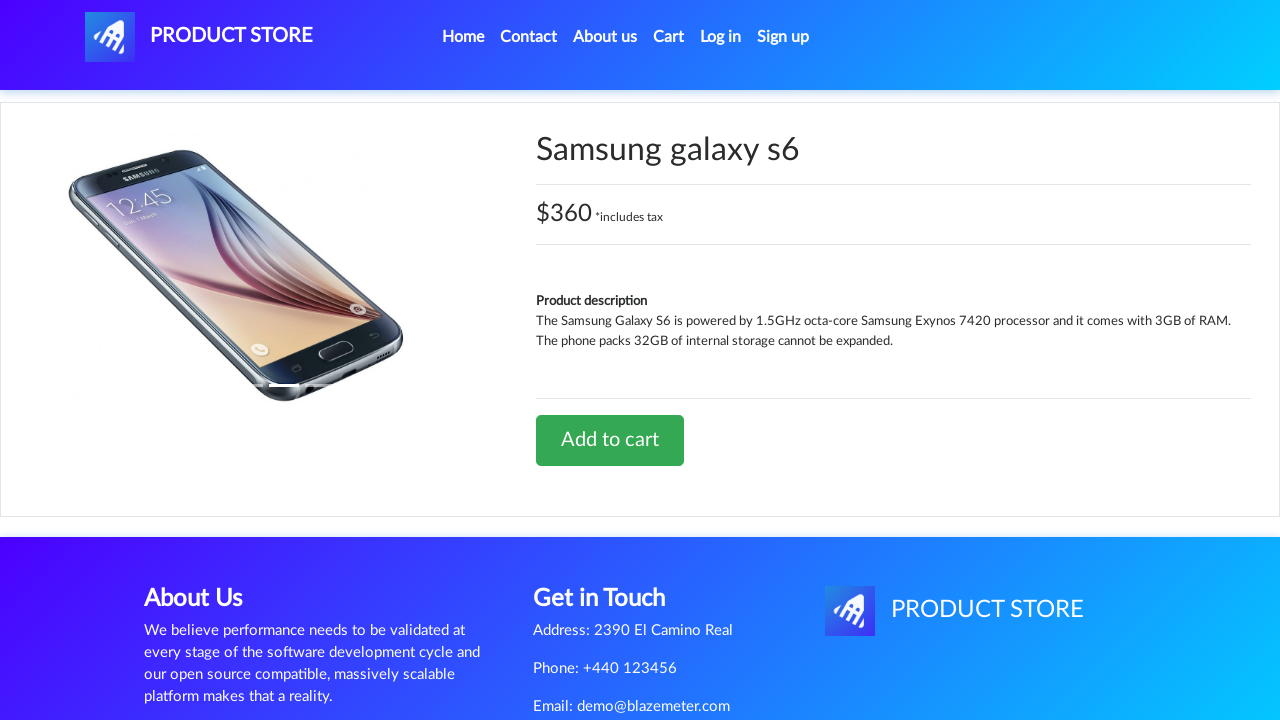

Clicked 'Add to cart' button for Samsung Galaxy S6 at (610, 440) on xpath=//*[@id='tbodyid']/div[2]/div/a
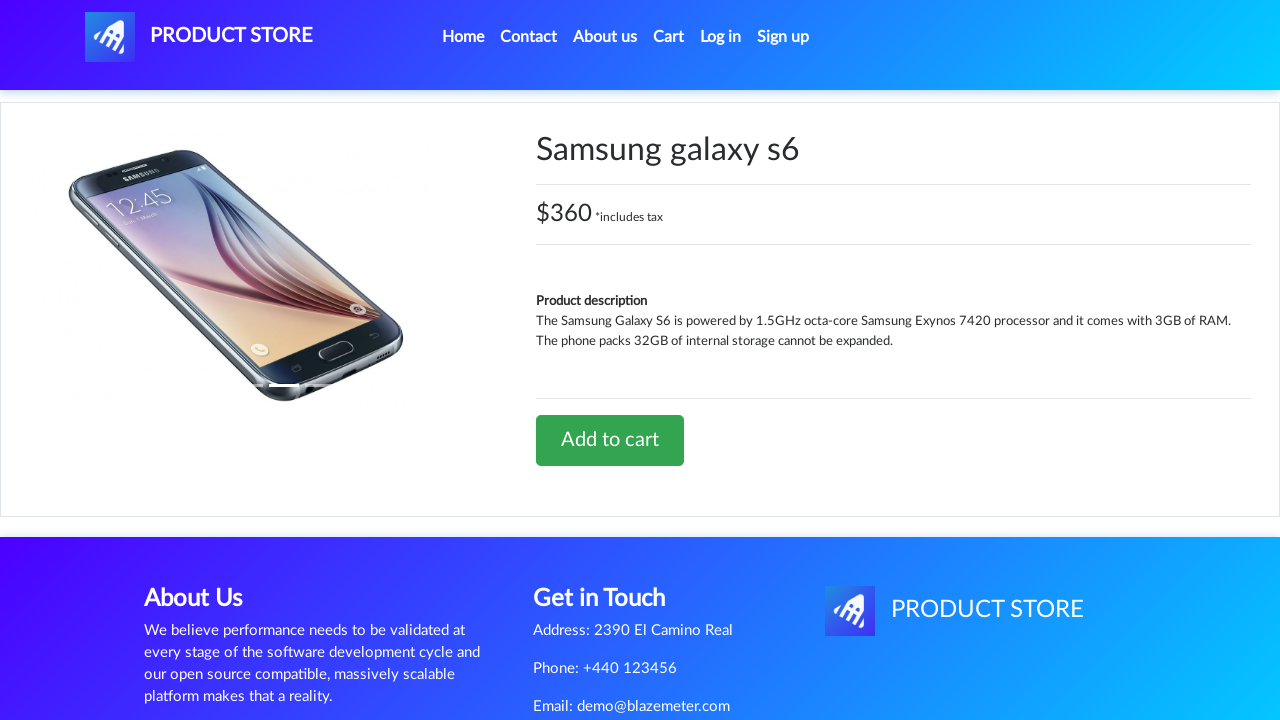

Accepted alert confirmation for adding item to cart
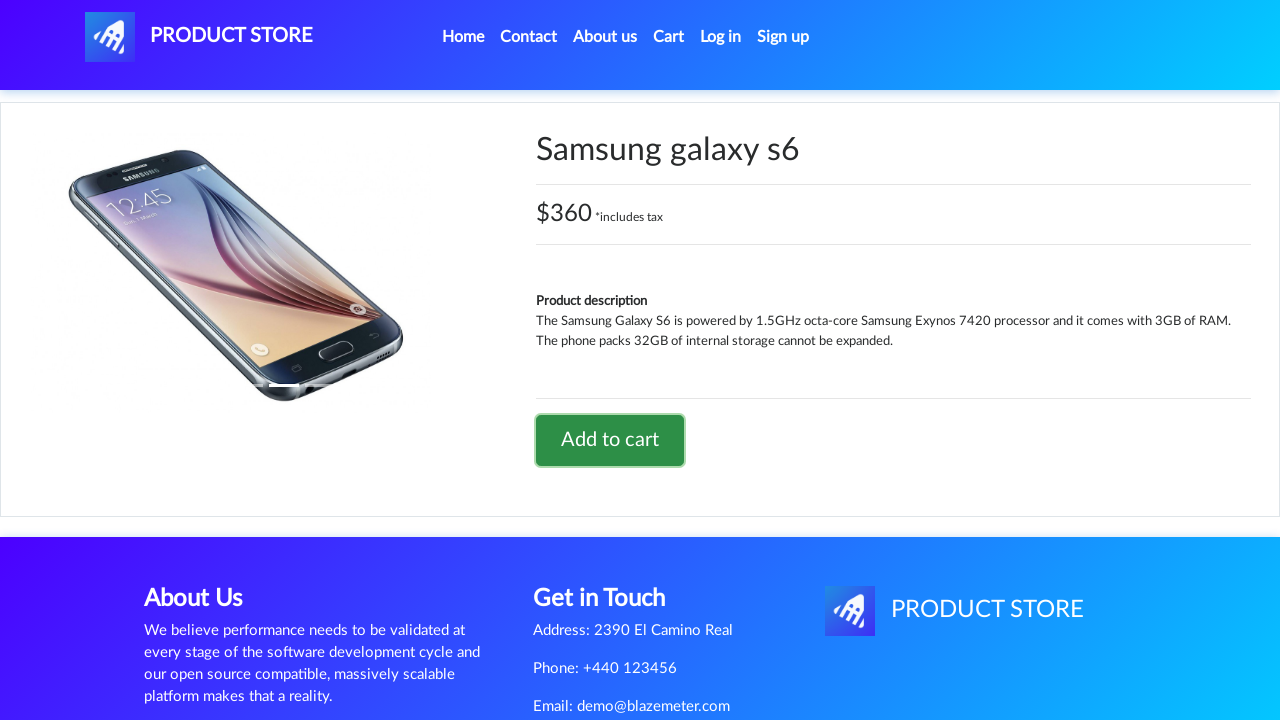

Navigated back to home page at (463, 37) on xpath=//*[@id='navbarExample']/ul/li[1]/a
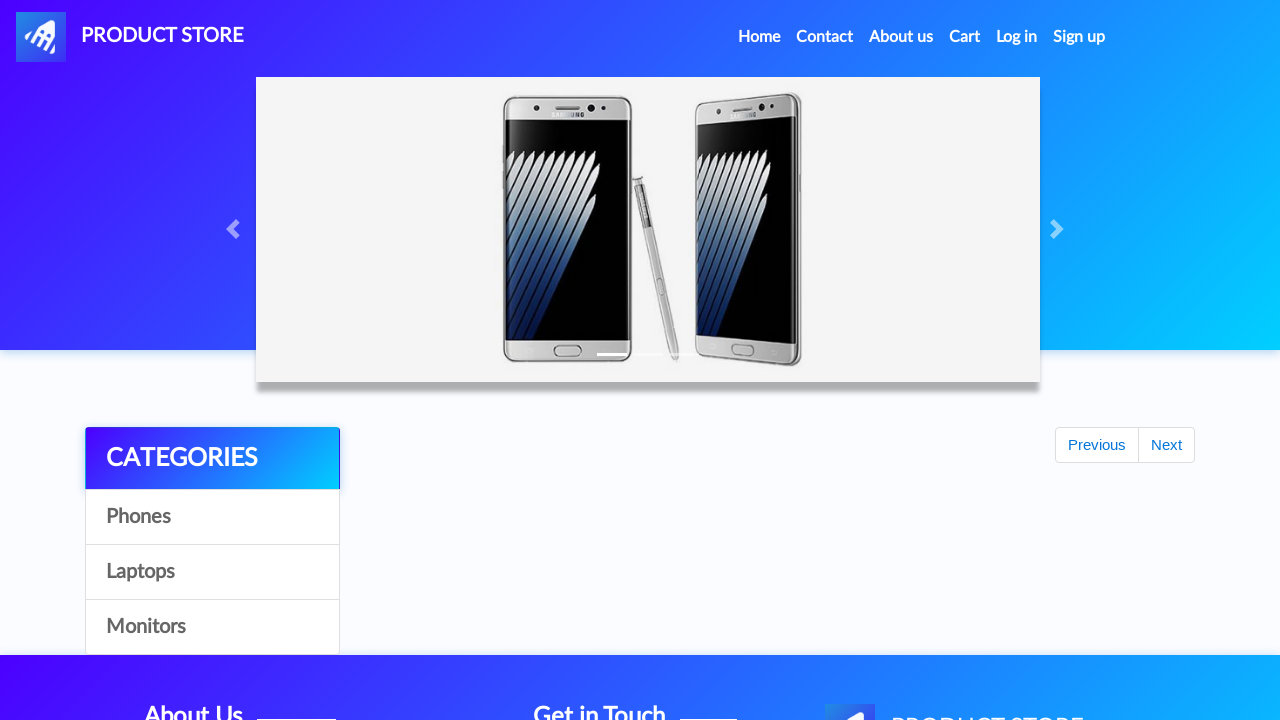

Home page products loaded
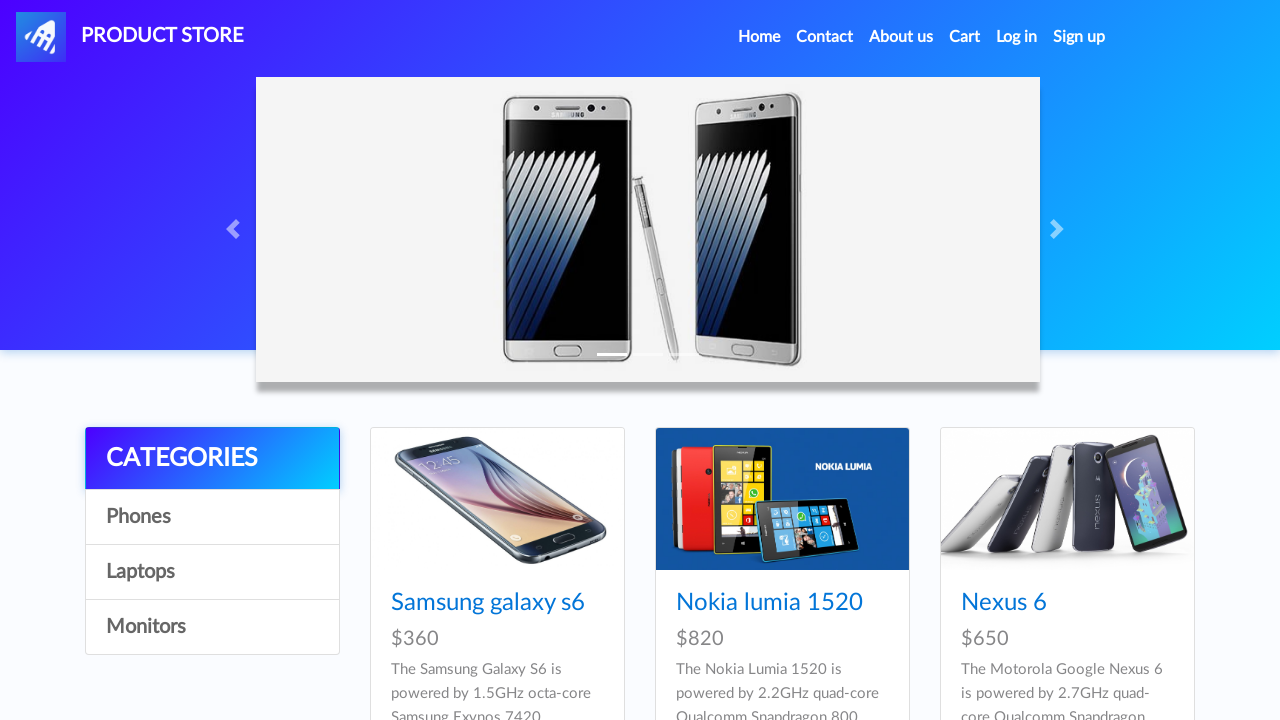

Scrolled to next page button
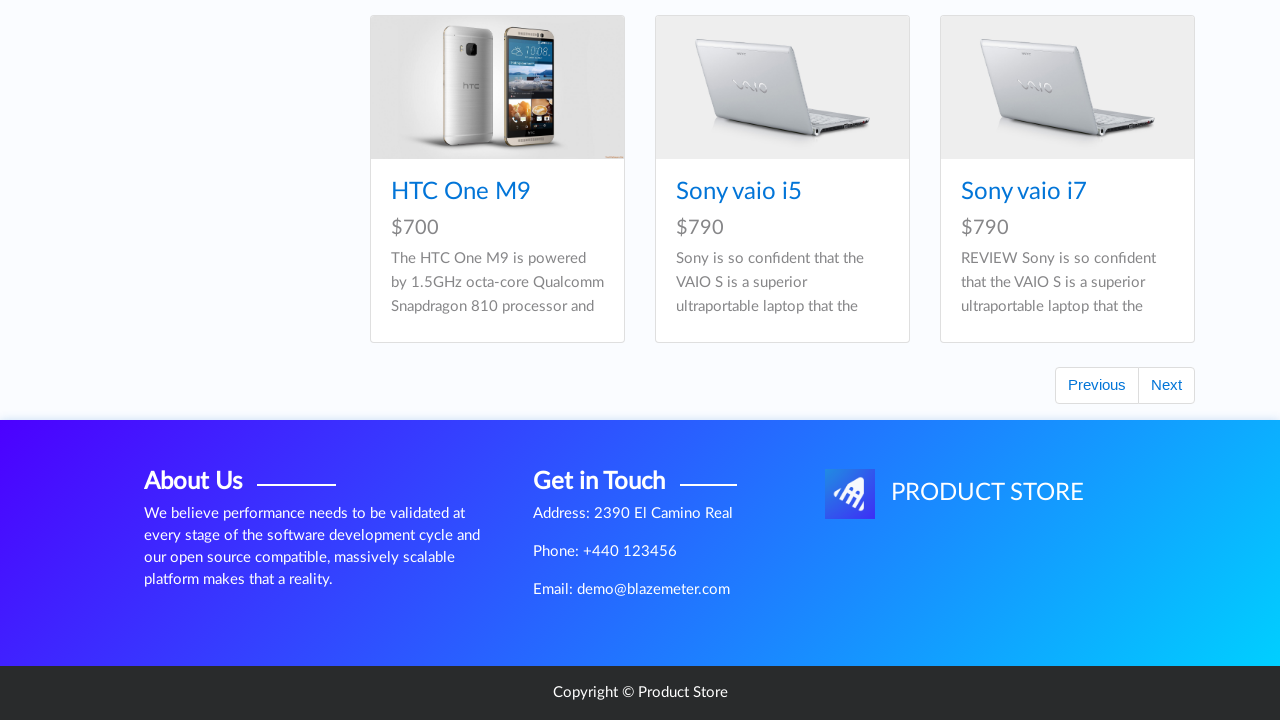

Clicked next page button to view more products at (1166, 385) on xpath=//*[@id='next2']
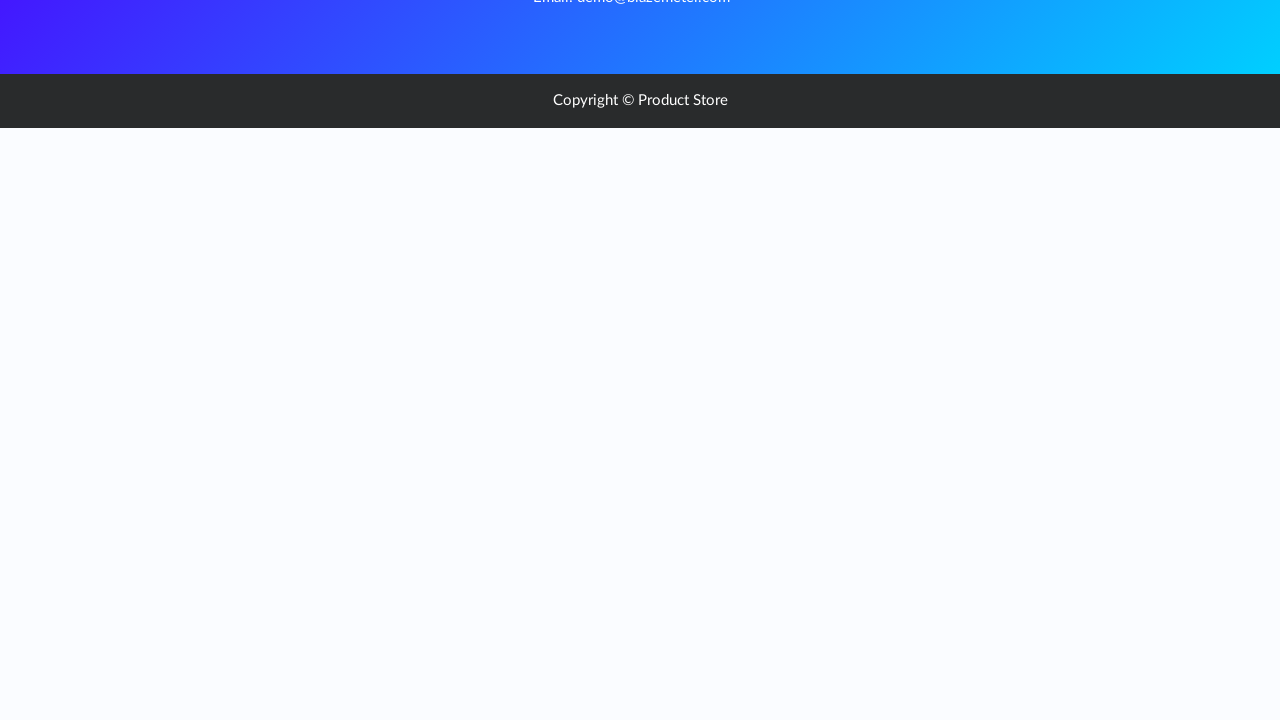

Next page loaded
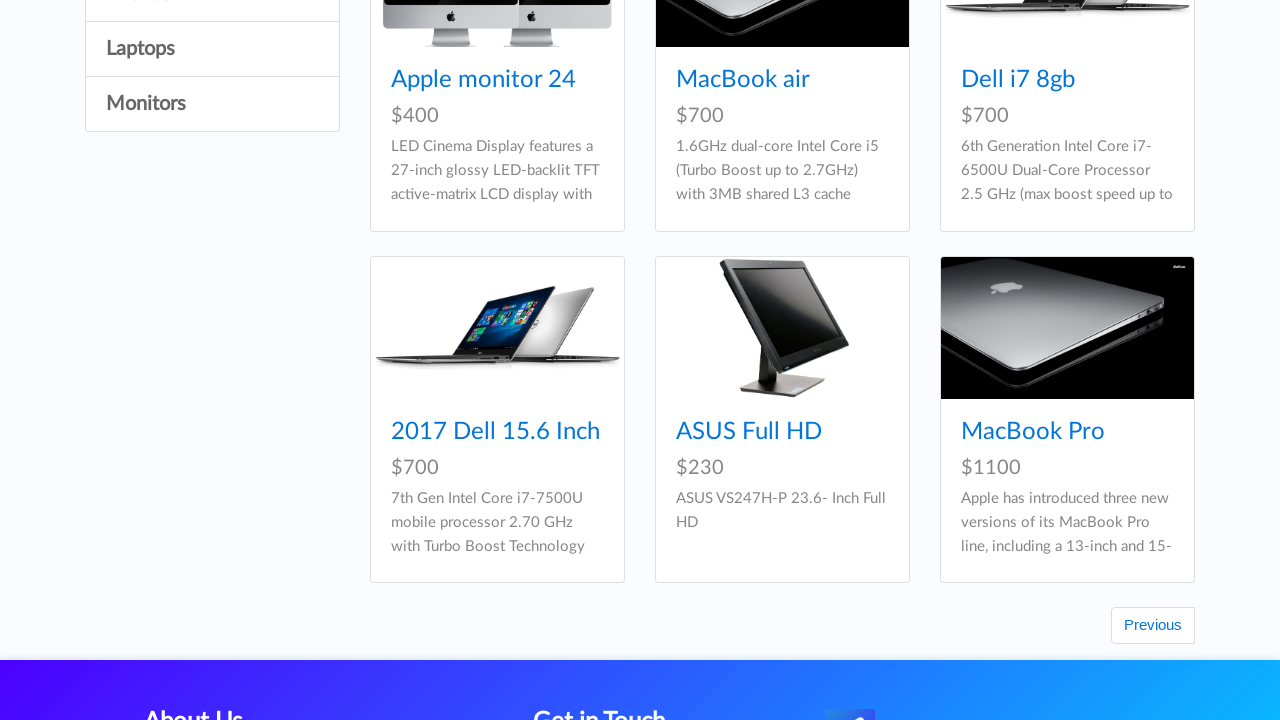

Scrolled down to view more products
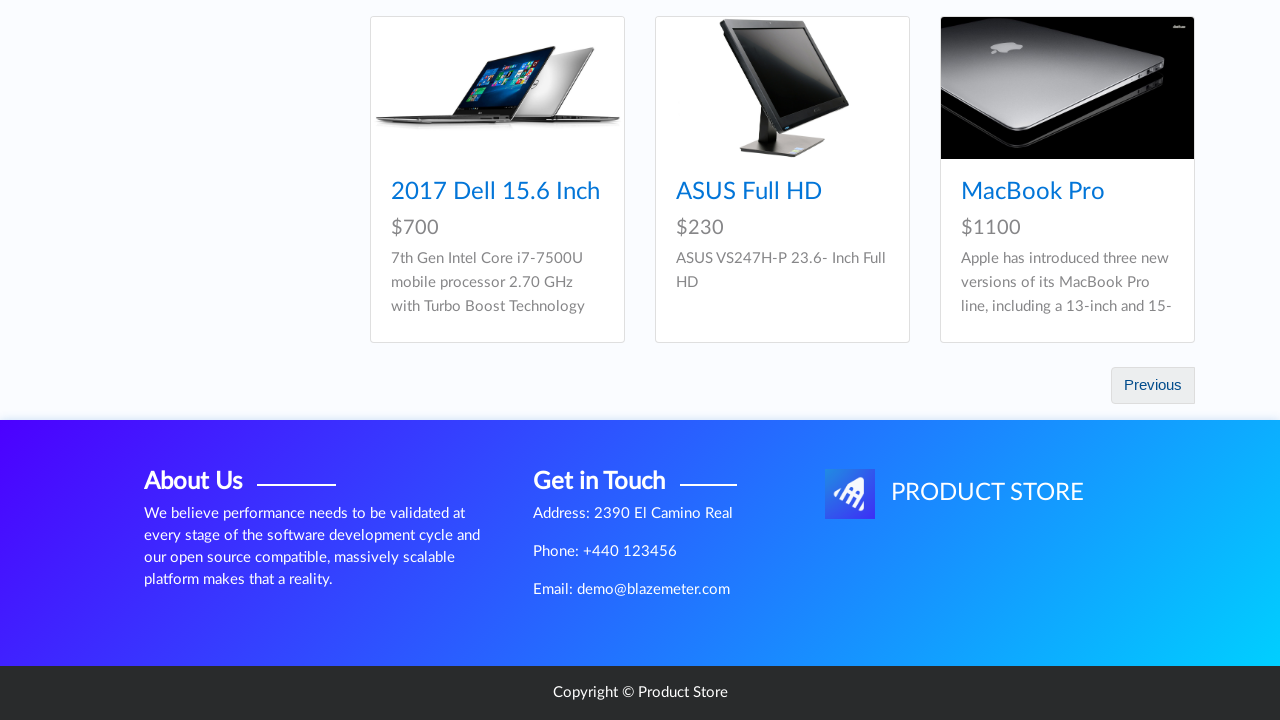

Clicked on Dell laptop product at (496, 192) on xpath=/html/body/div[5]/div/div[2]/div/div[4]/div/div/h4/a
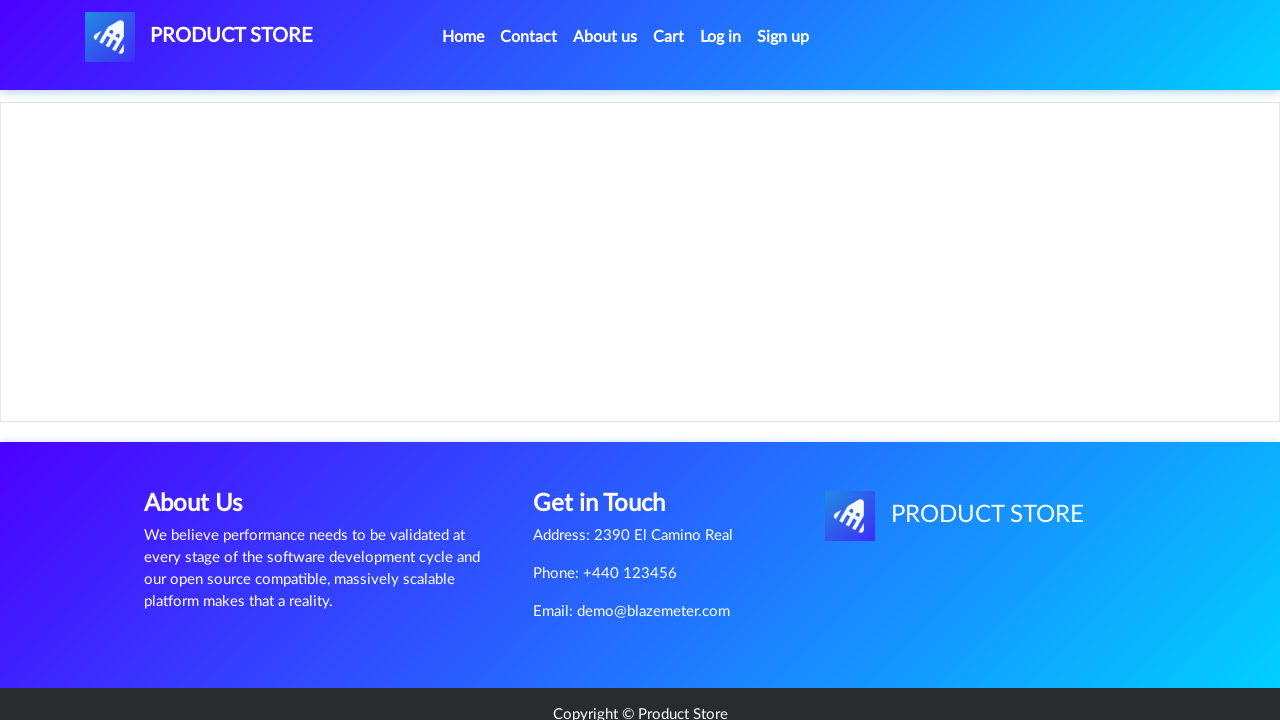

Dell laptop product details page loaded
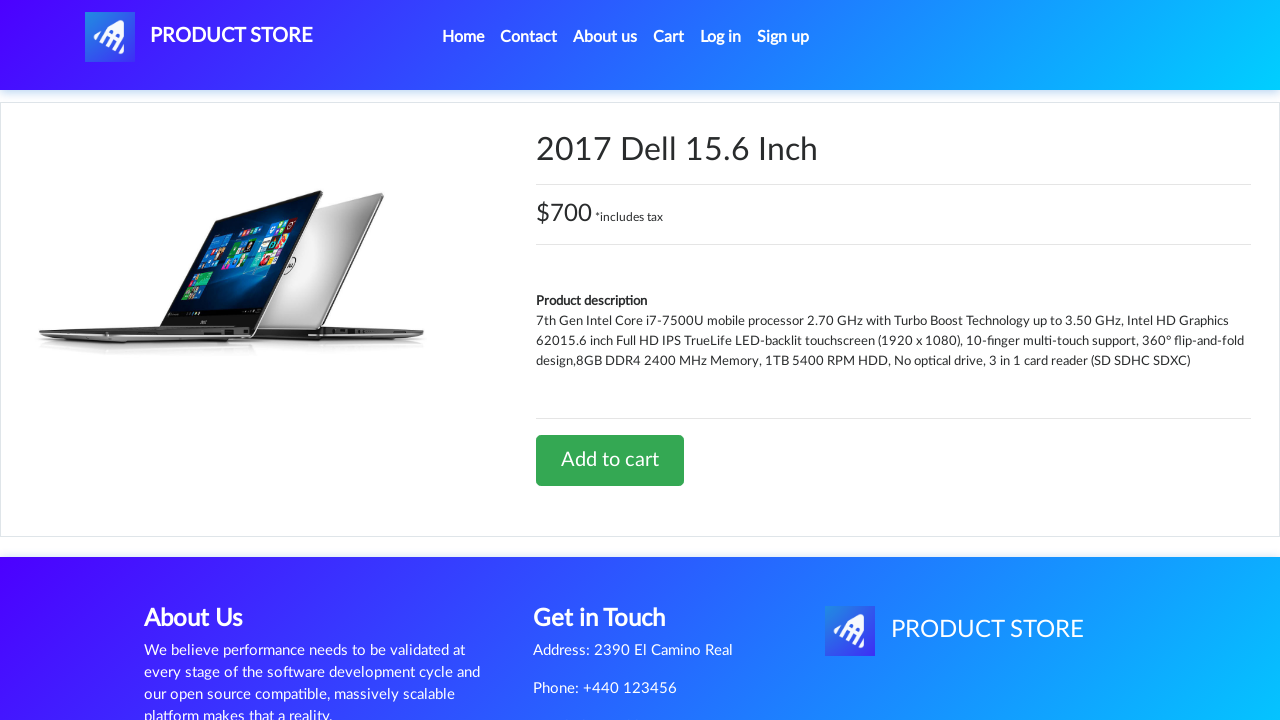

Clicked 'Add to cart' button for Dell laptop at (610, 460) on xpath=//*[@id='tbodyid']/div[2]/div/a
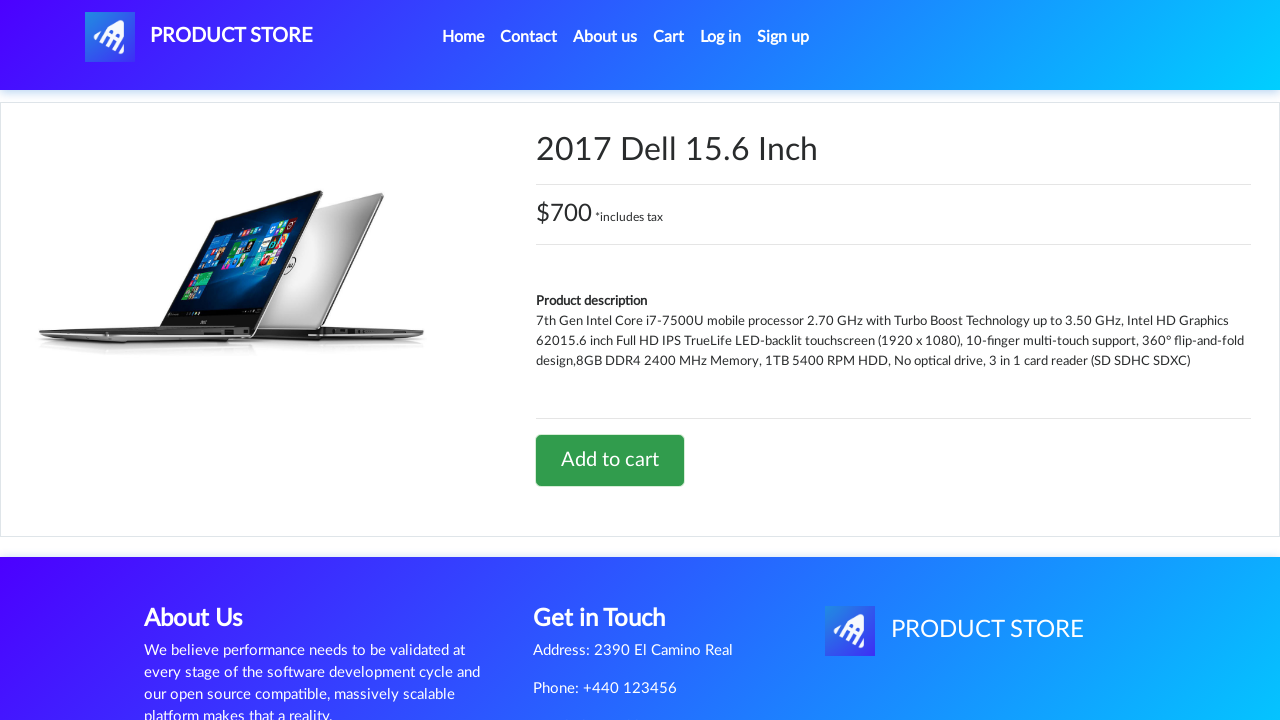

Accepted alert confirmation for adding Dell laptop to cart
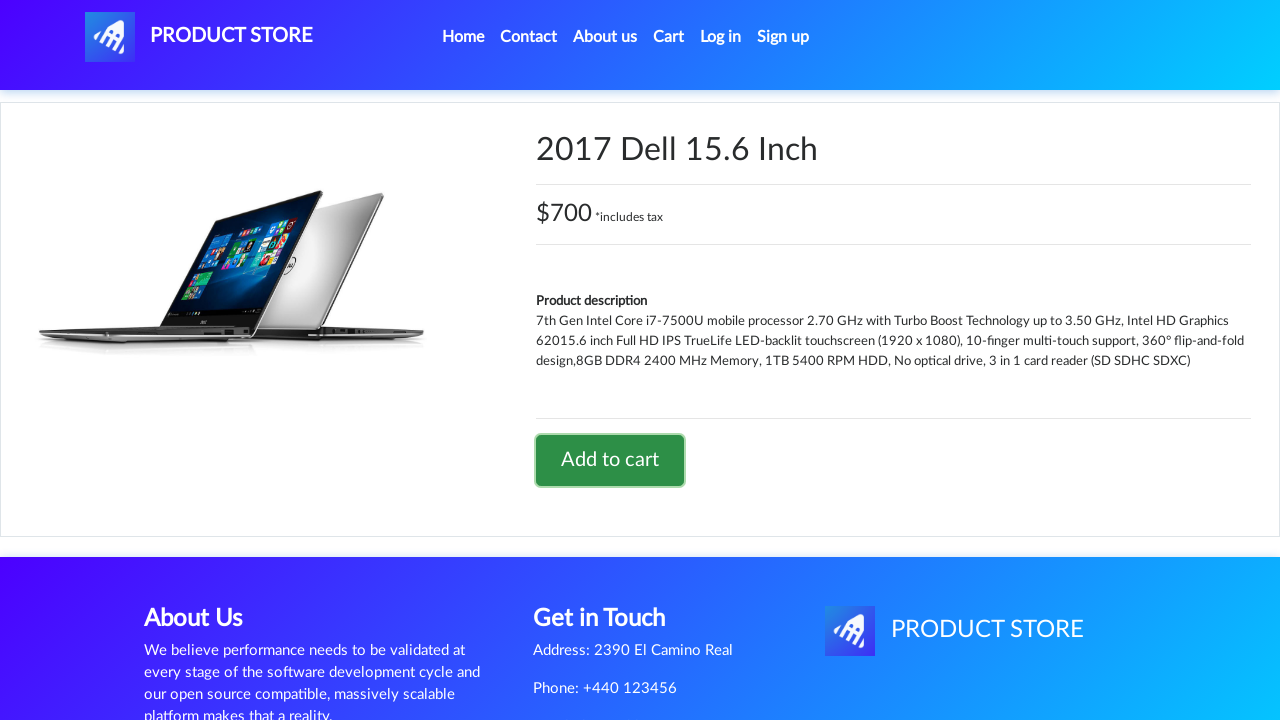

Navigated back to home page at (463, 37) on xpath=//*[@id='navbarExample']/ul/li[1]/a
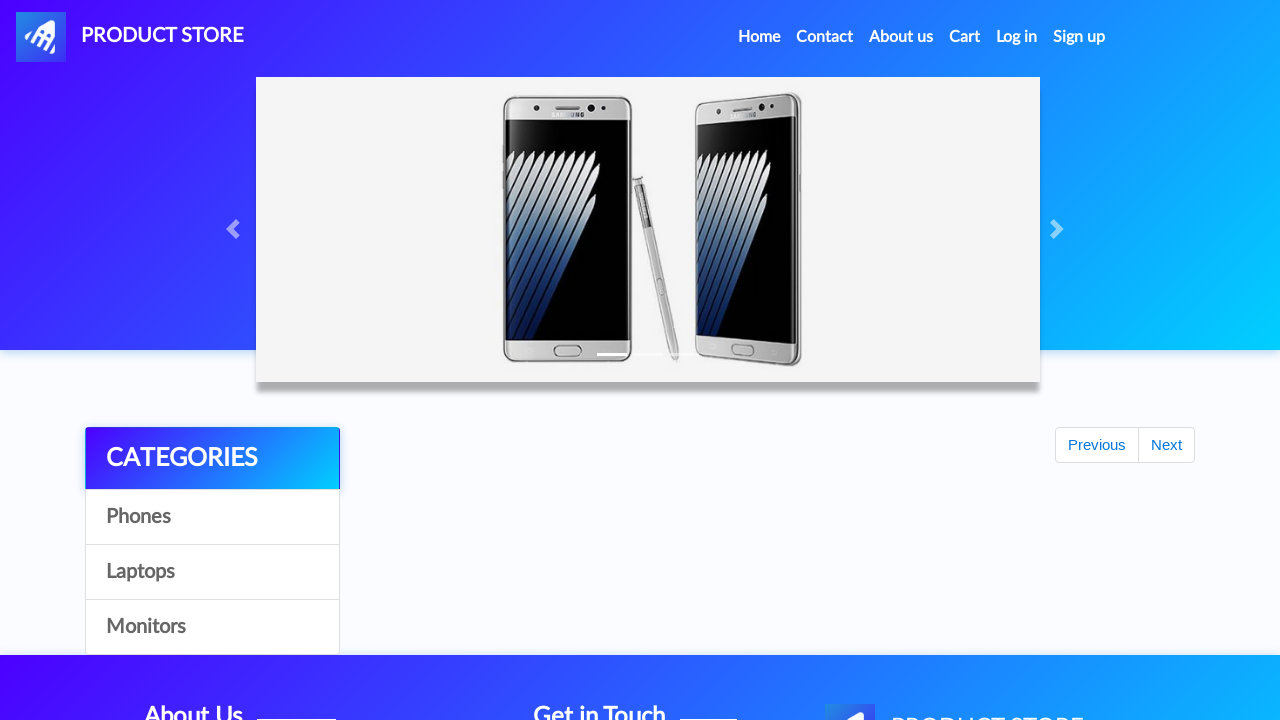

Navigated to shopping cart at (965, 37) on xpath=//*[@id='cartur']
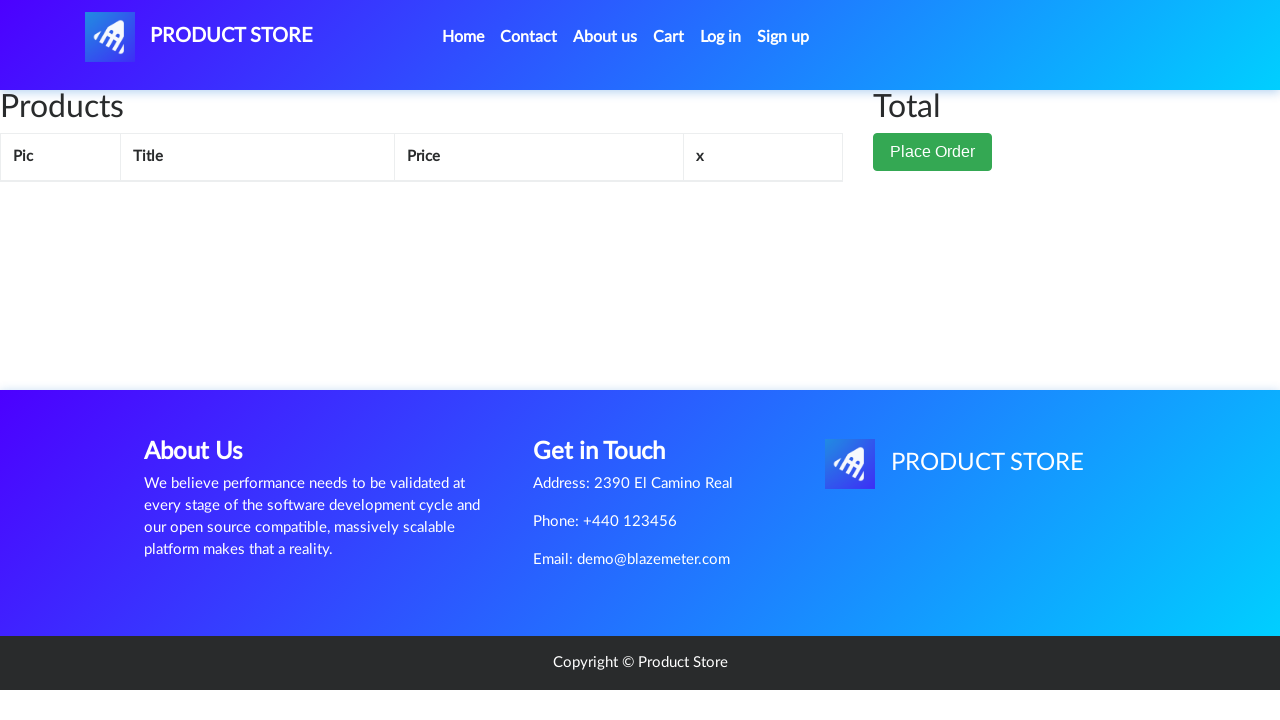

Cart page loaded with items
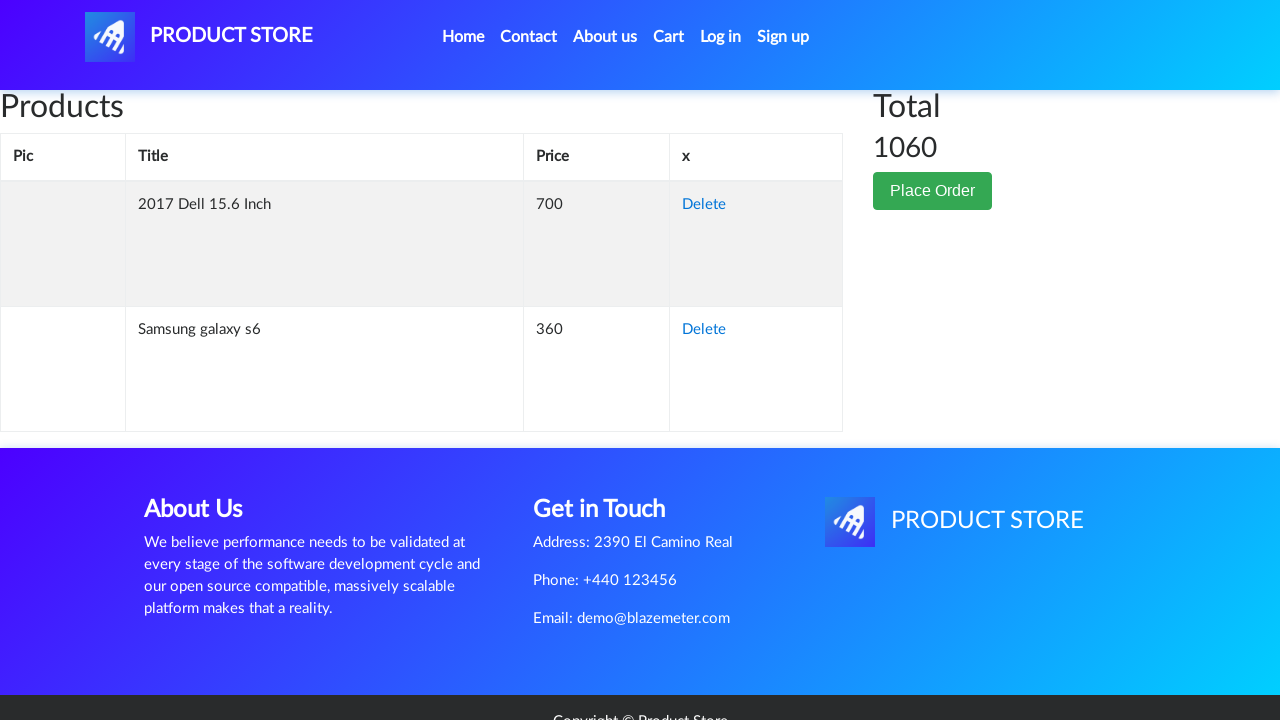

Clicked delete button to remove Dell laptop from cart at (704, 330) on xpath=//*[@id='tbodyid']/tr[2]/td[4]/a
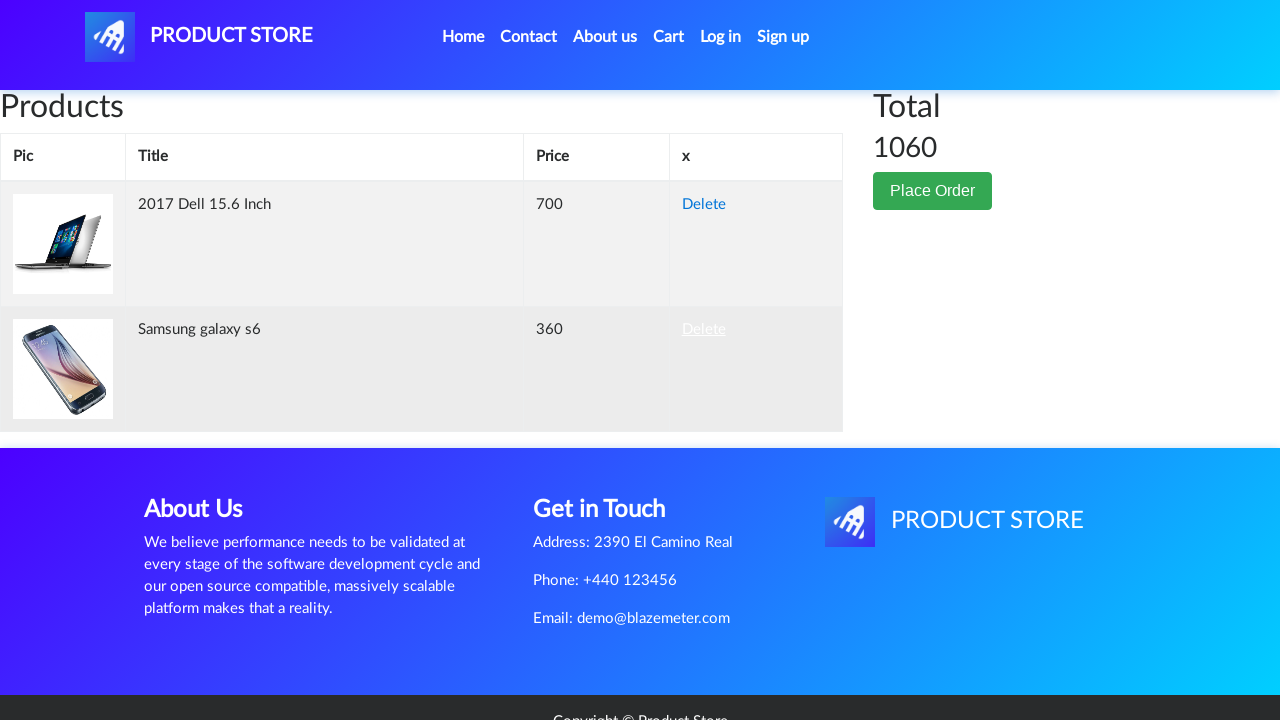

Dell laptop removed from cart
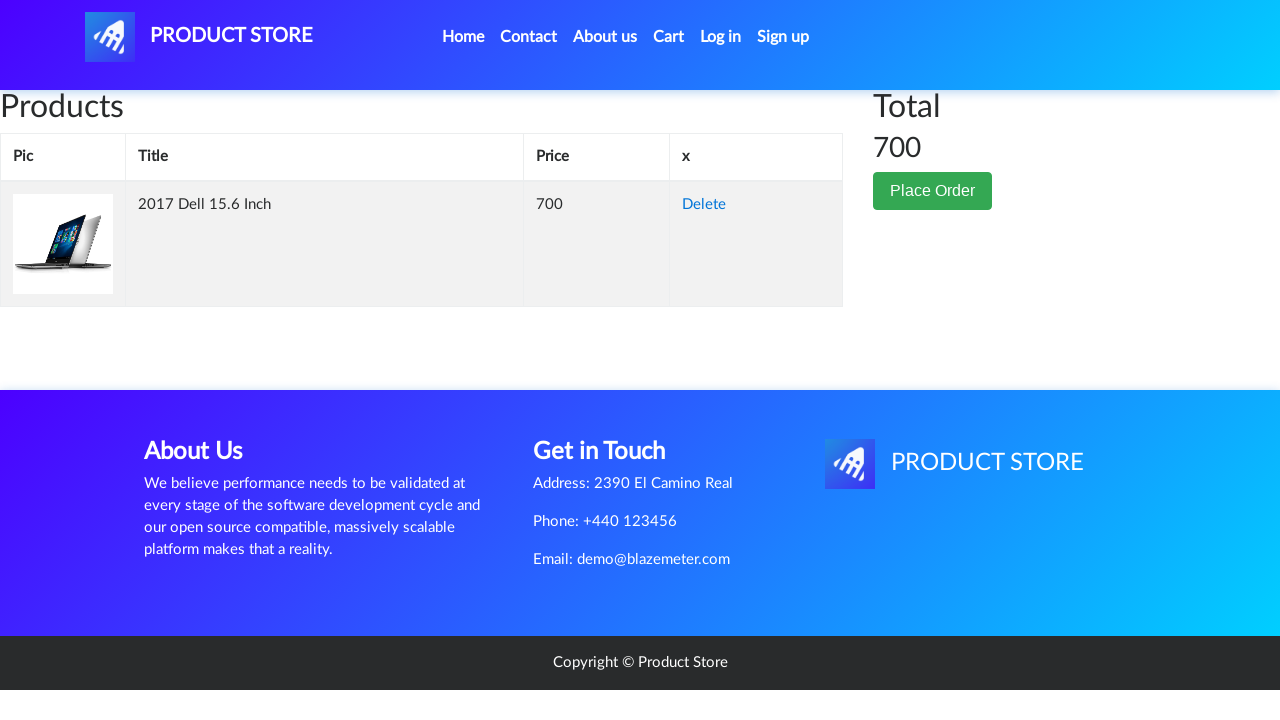

Clicked 'Place Order' button at (933, 191) on xpath=//*[@id='page-wrapper']/div/div[2]/button
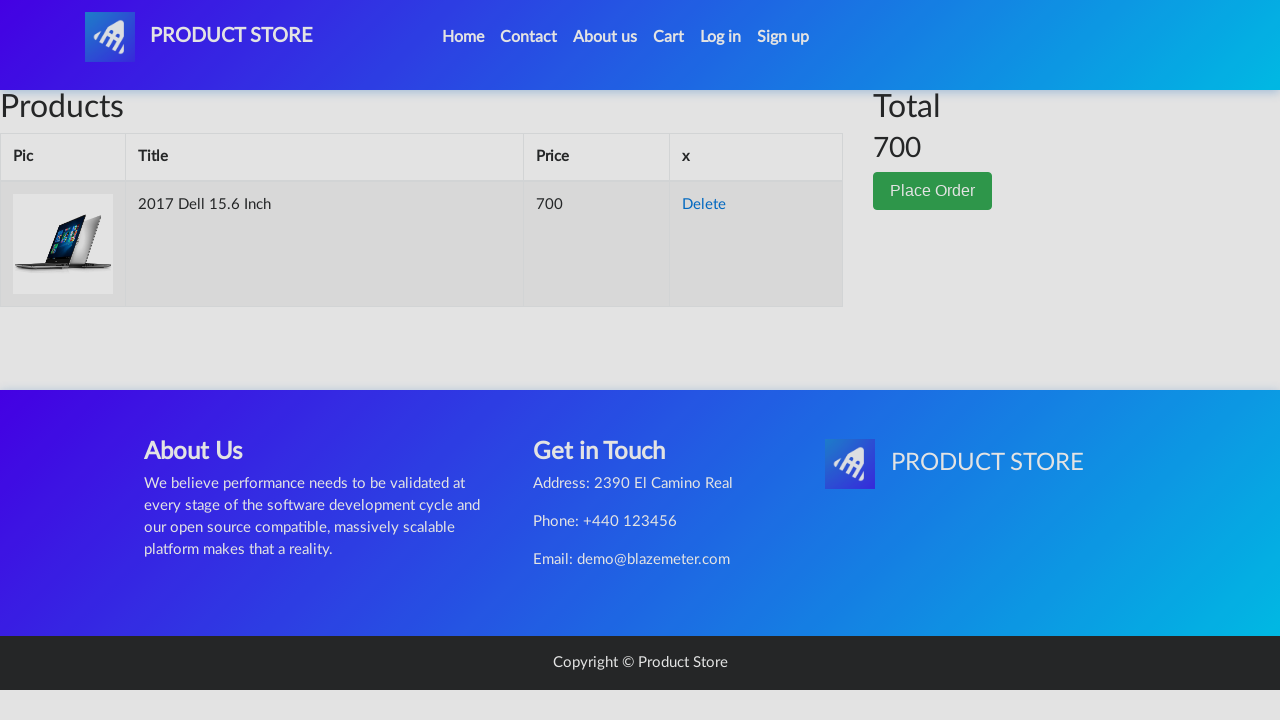

Order modal dialog opened
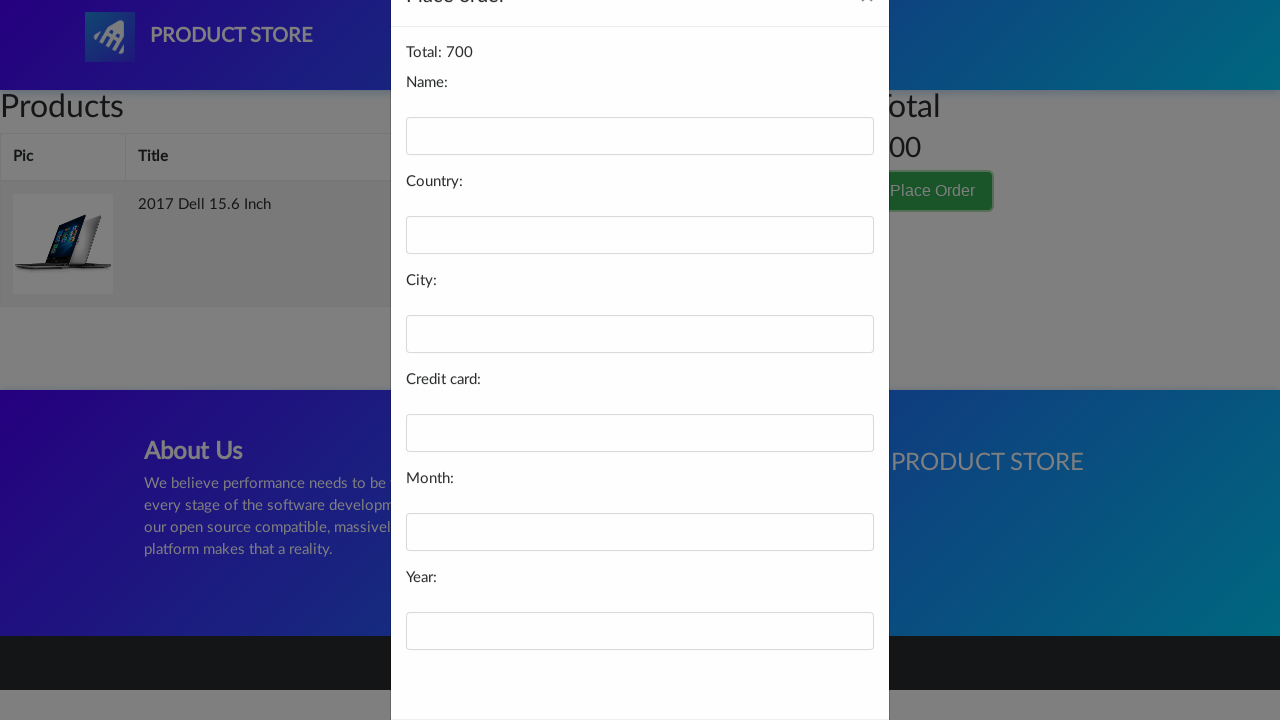

Filled order form name field with 'John Smith' on //*[@id='name']
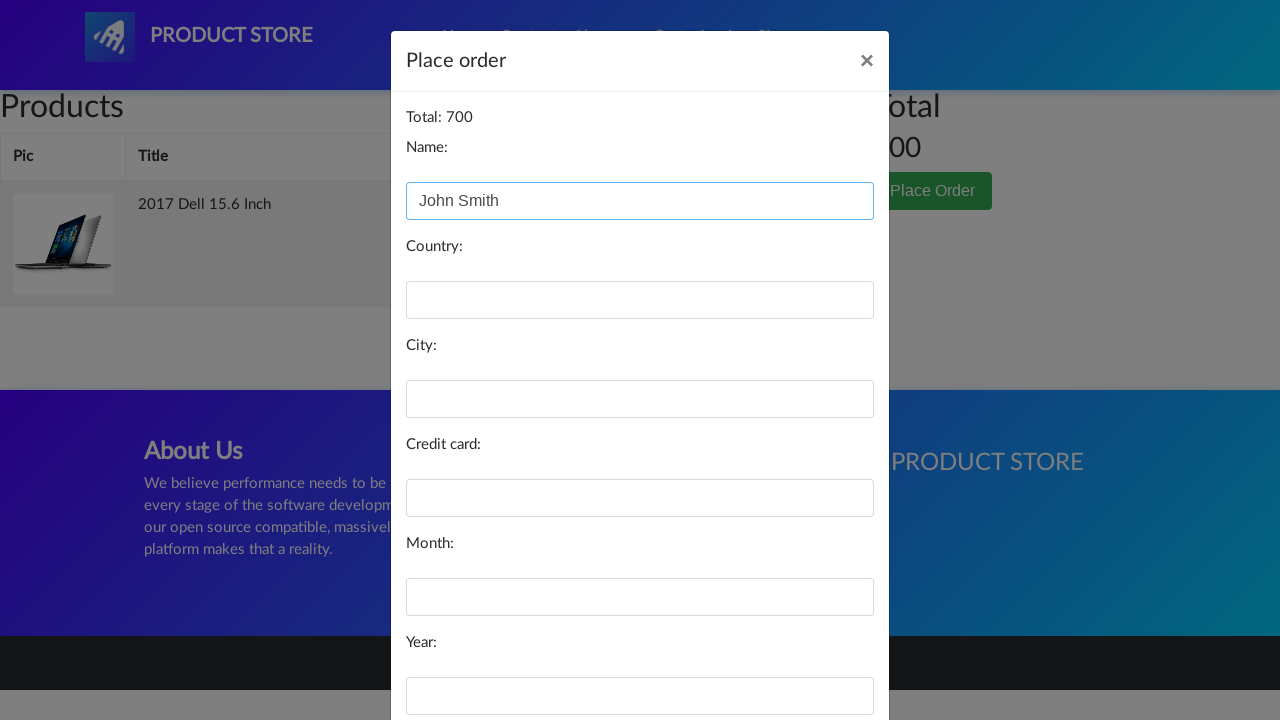

Filled order form country field with 'United States' on //*[@id='country']
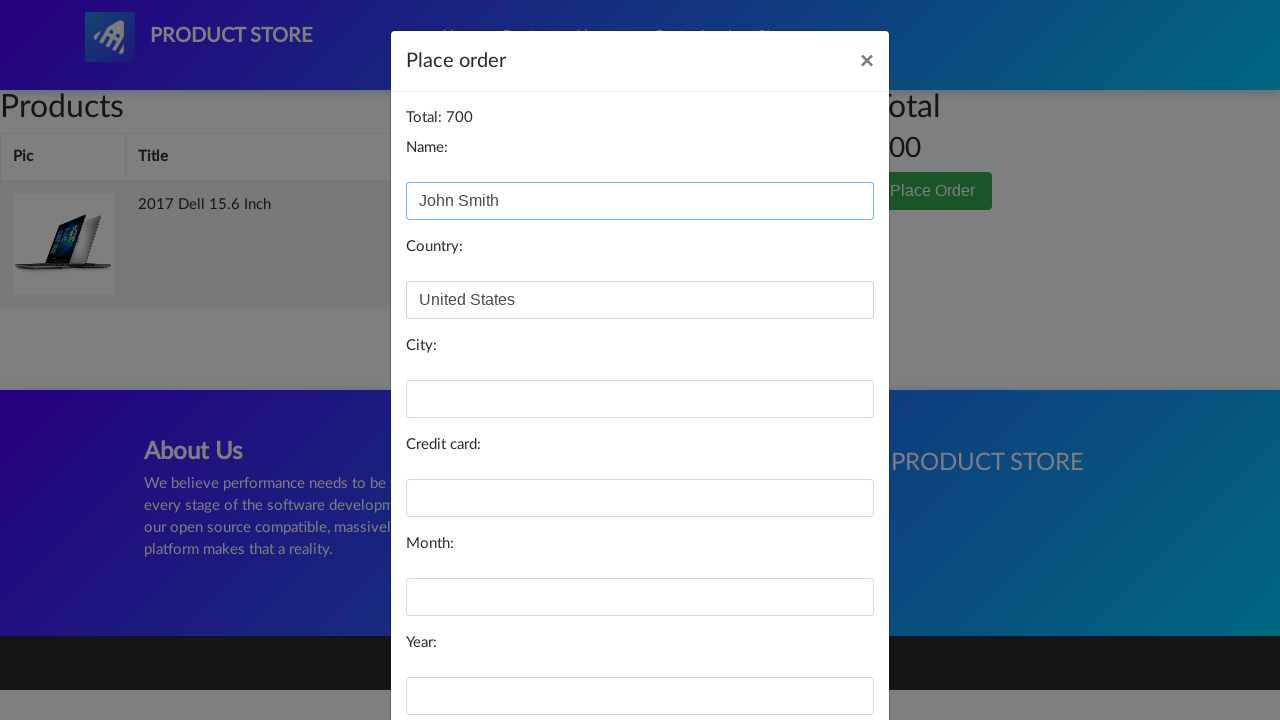

Filled order form city field with 'New York' on //*[@id='city']
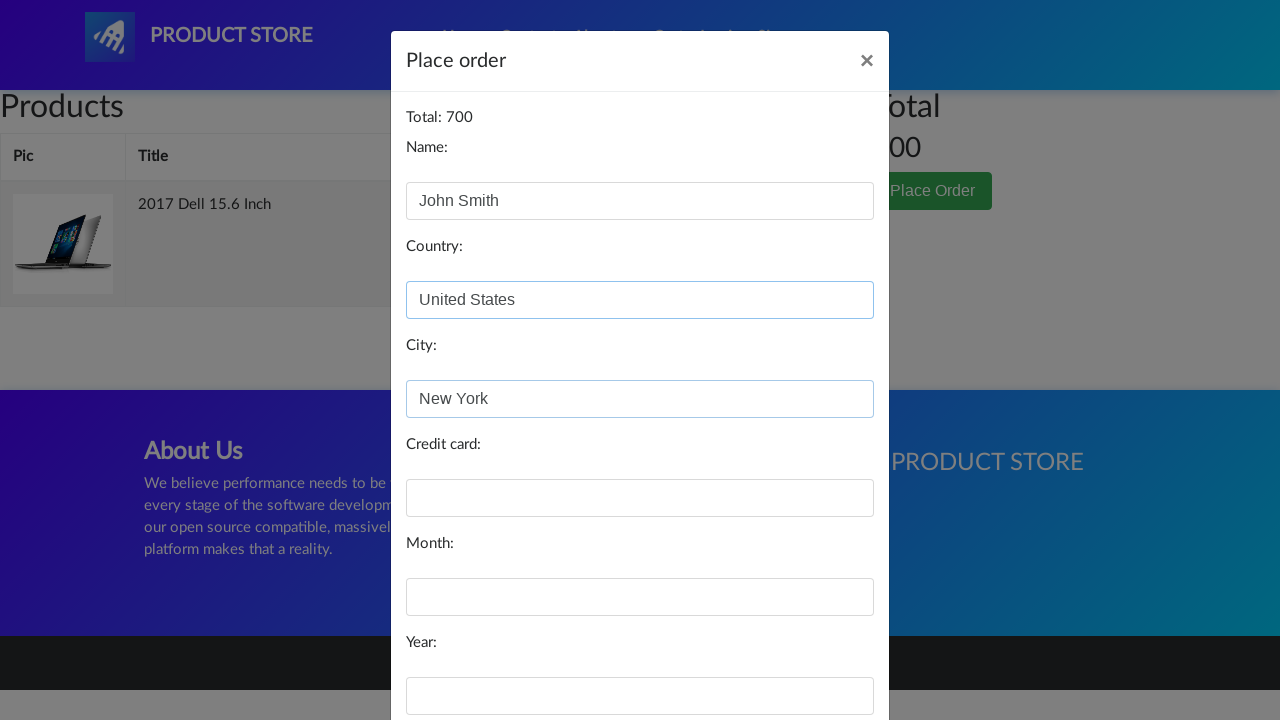

Filled credit card field with invalid card number on //*[@id='card']
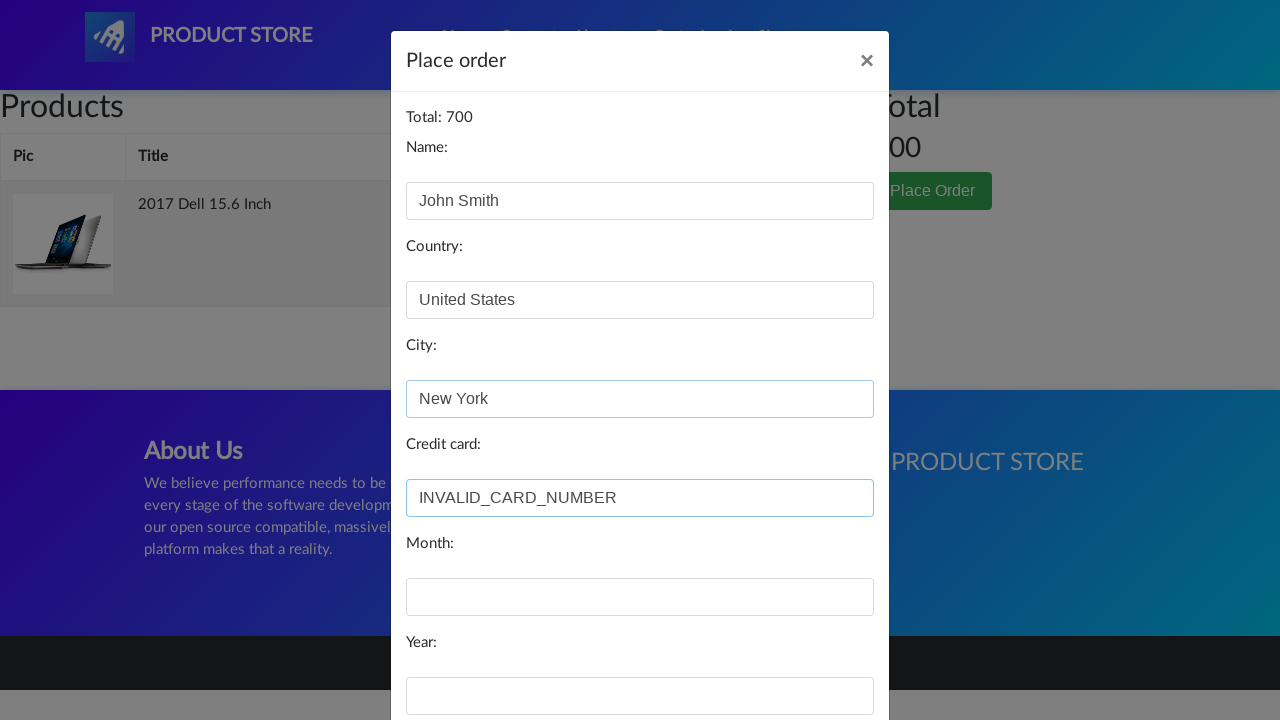

Filled month field with invalid value on //*[@id='month']
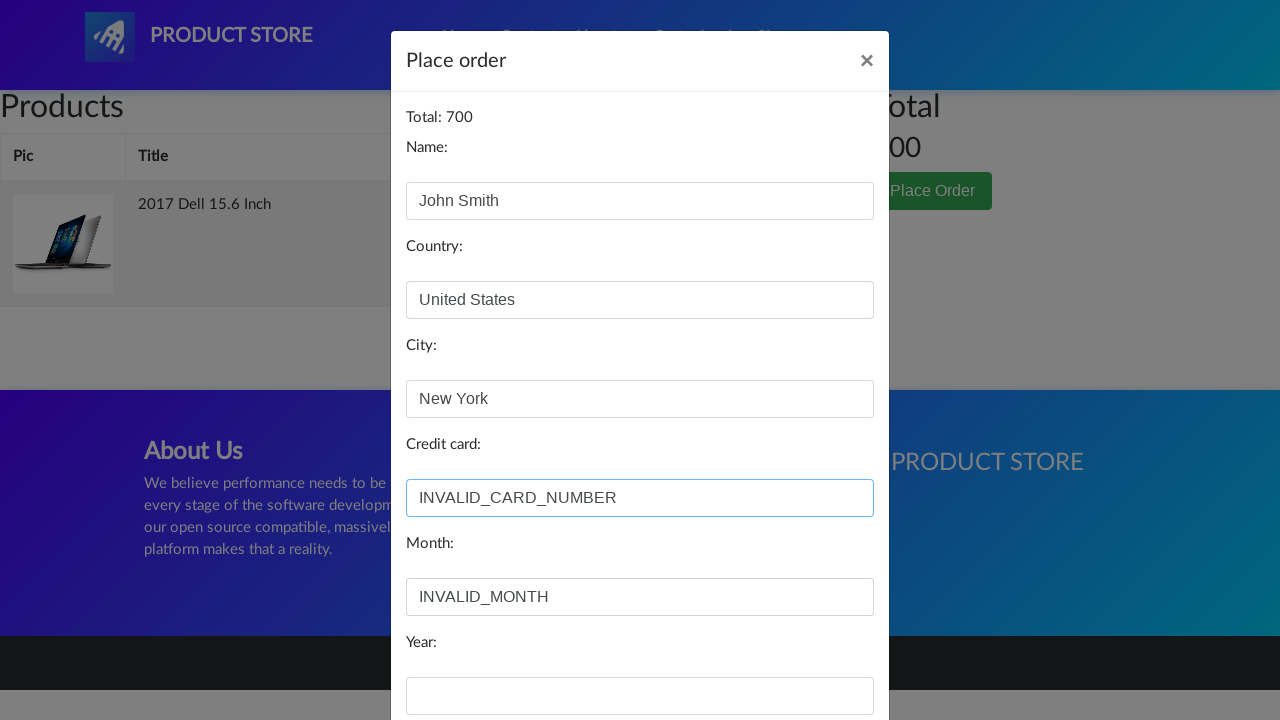

Filled year field with invalid value on //*[@id='year']
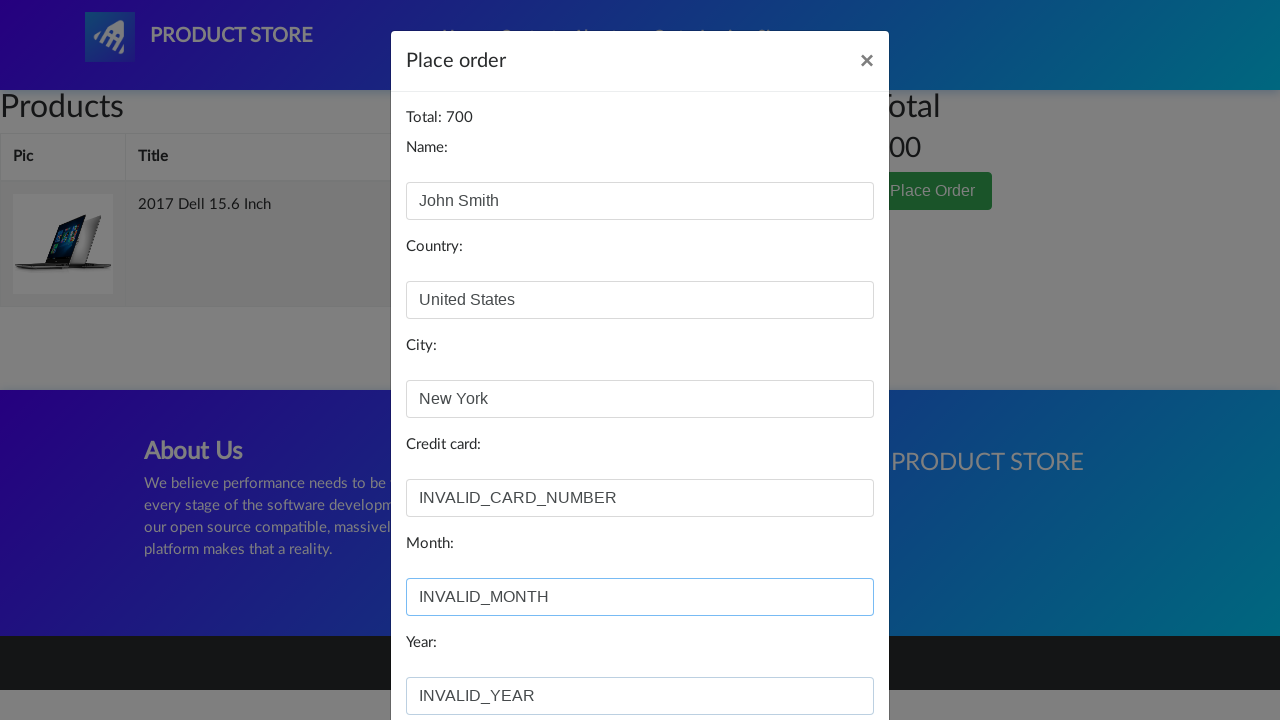

Clicked 'Purchase' button with invalid form data at (823, 655) on xpath=//*[@id='orderModal']/div/div/div[3]/button[2]
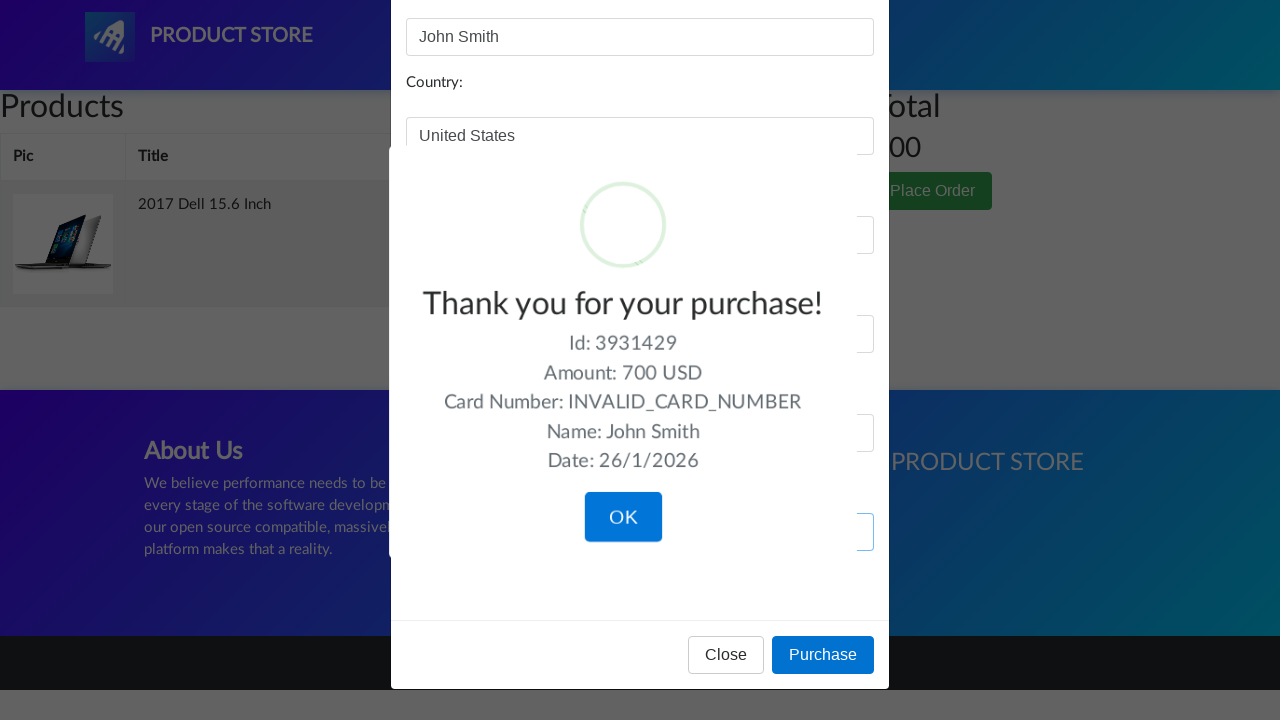

Purchase validation error message appeared
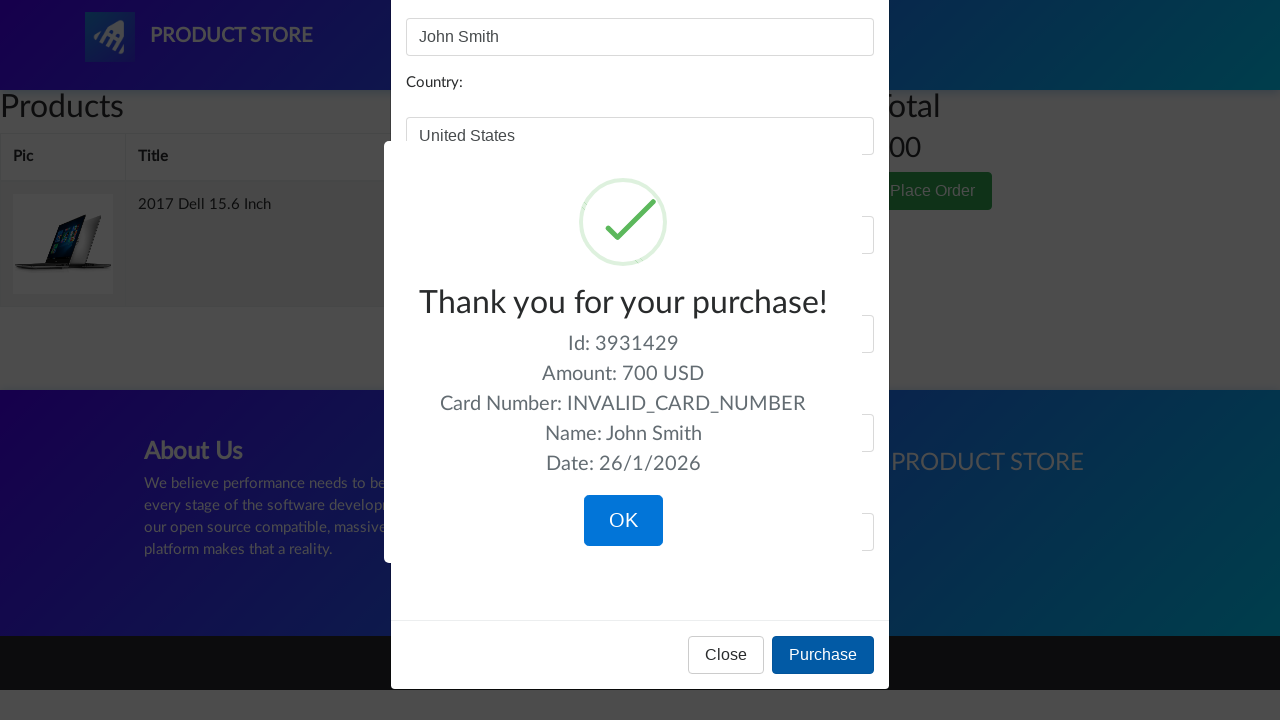

Clicked button to dismiss purchase error message at (623, 521) on xpath=/html/body/div[10]/div[7]/div/button
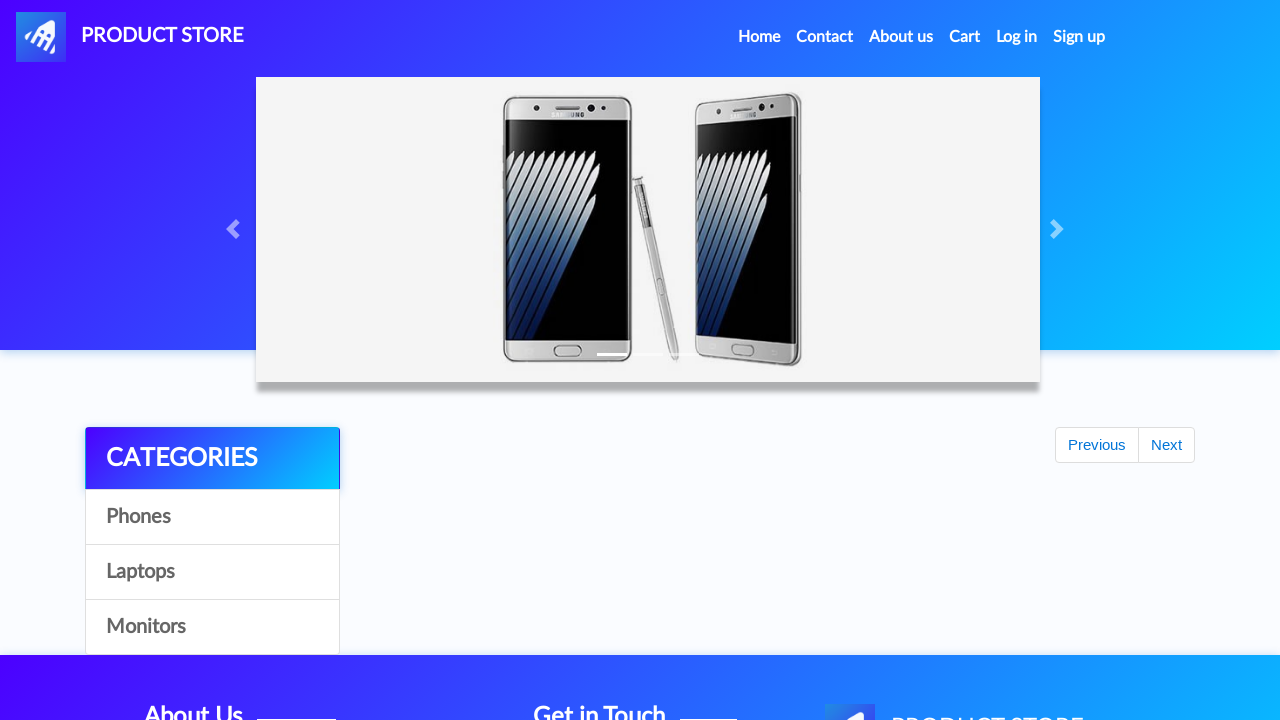

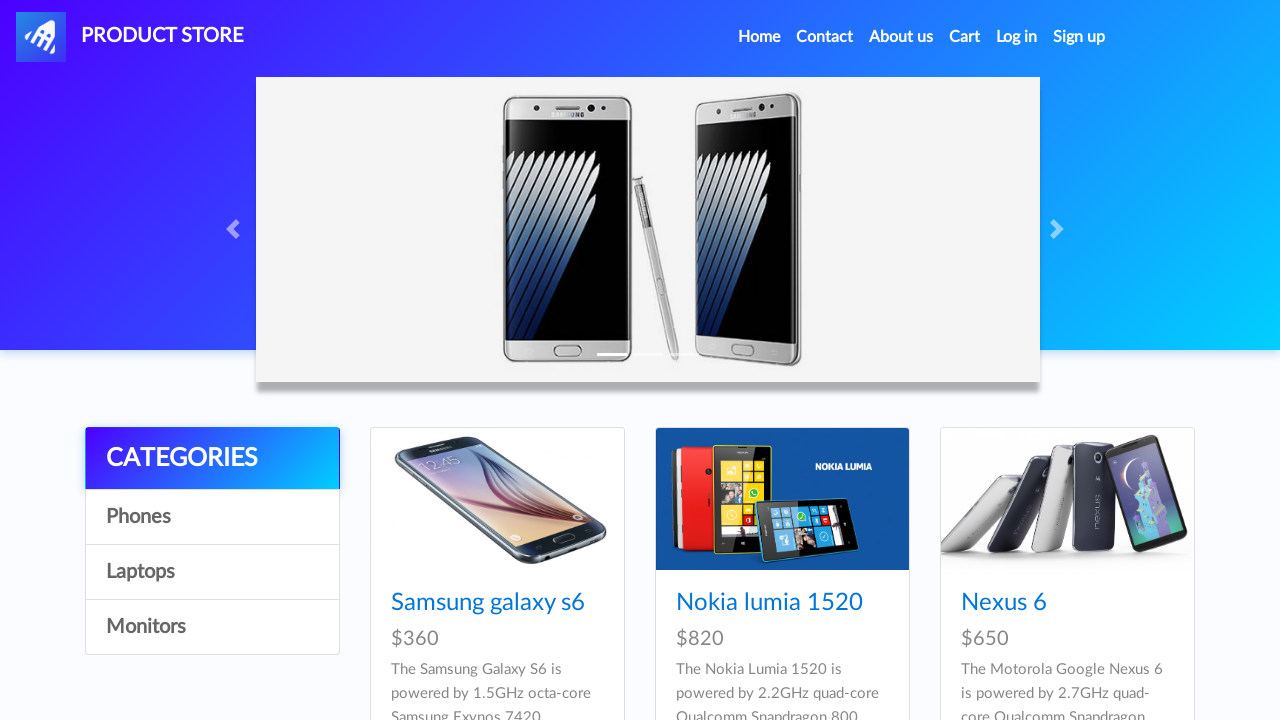